Tests the contact form submission flow by navigating to the contact page, selecting a subject from dropdown, filling in email and message fields, and submitting the form

Starting URL: https://shop.one-shore.com/

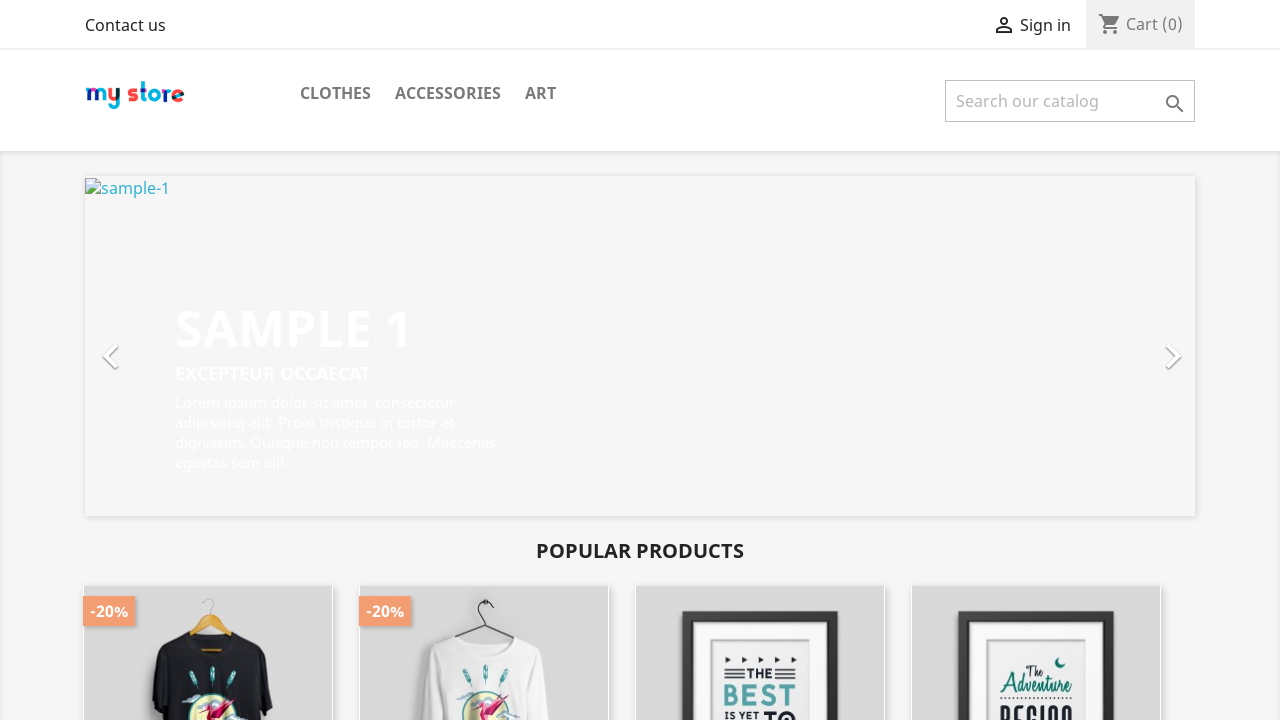

Clicked 'Contact us' link at (126, 25) on text=Contact us
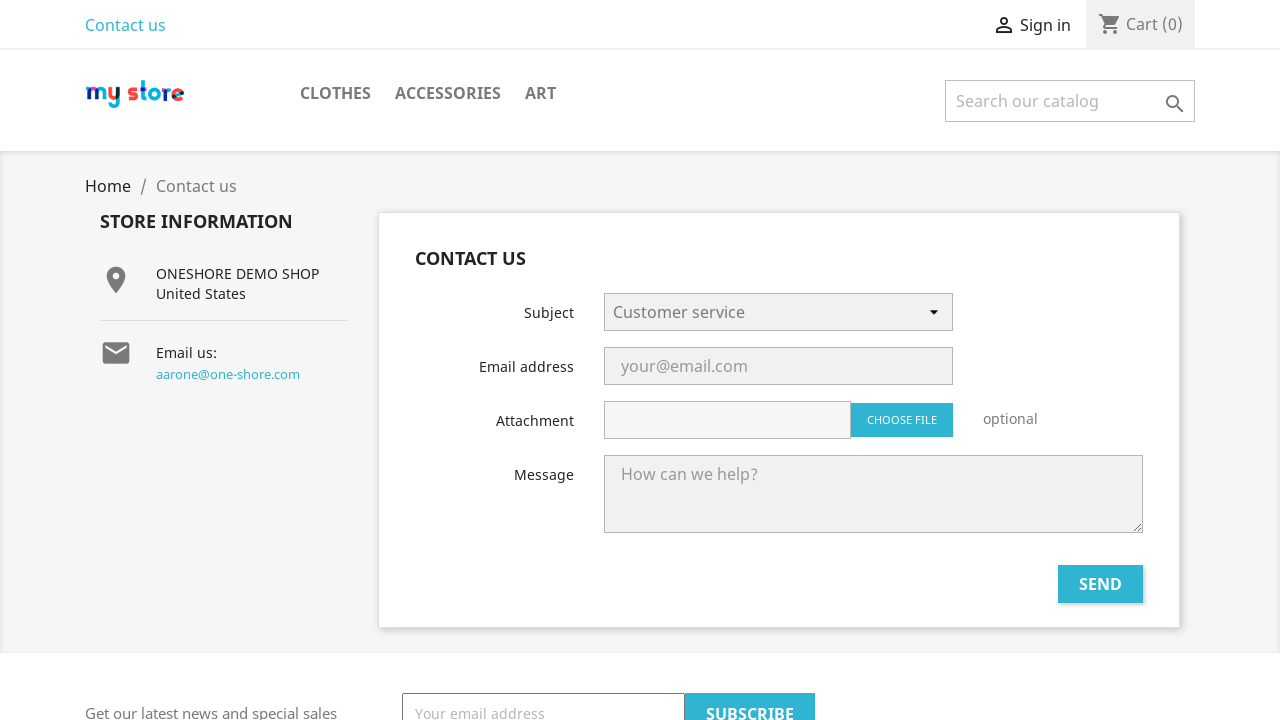

Selected 'Webmaster' from subject dropdown on select[name='id_contact']
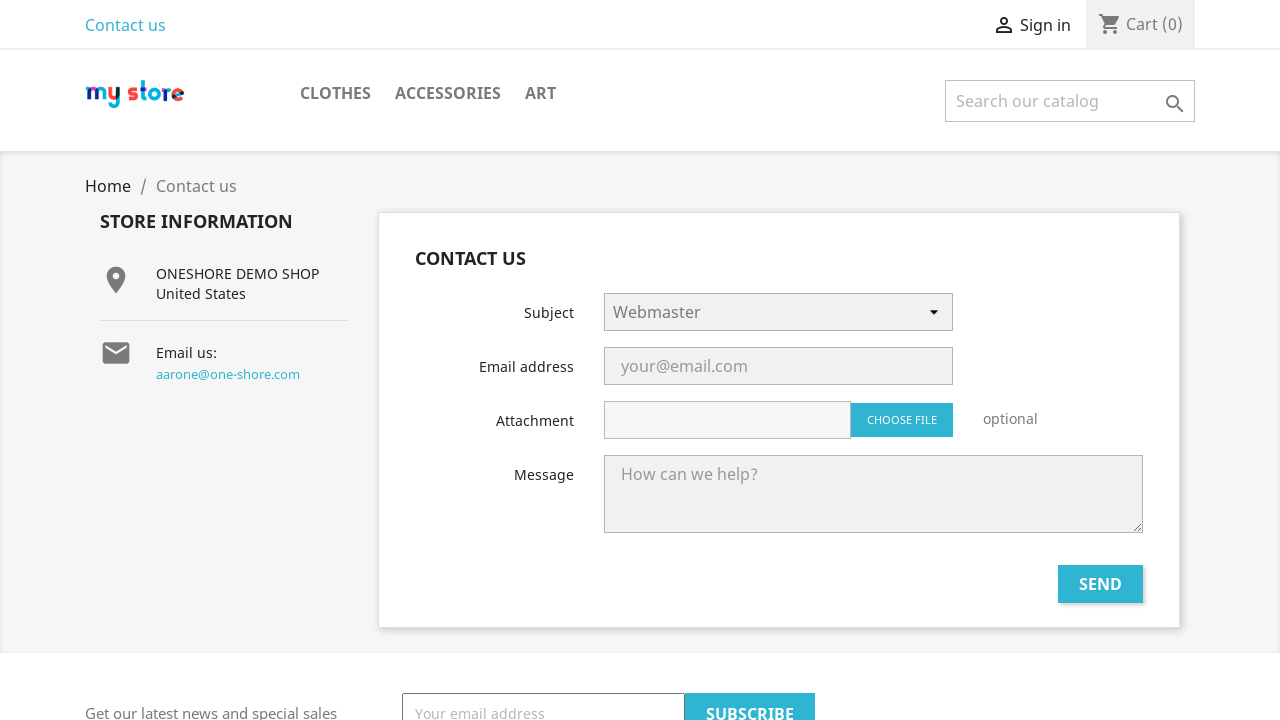

Filled email field with 'customer_test@example.com' on section.contact-form input[type='email']
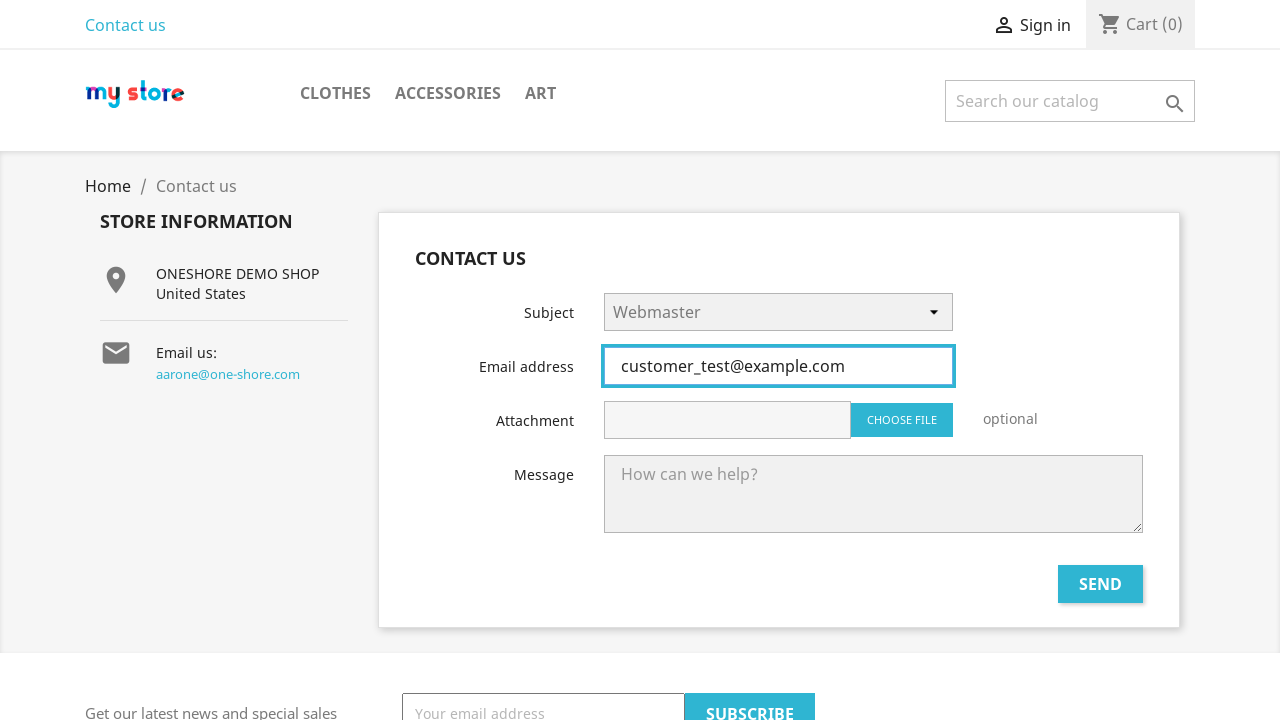

Filled message field with test message on .contact-form textarea
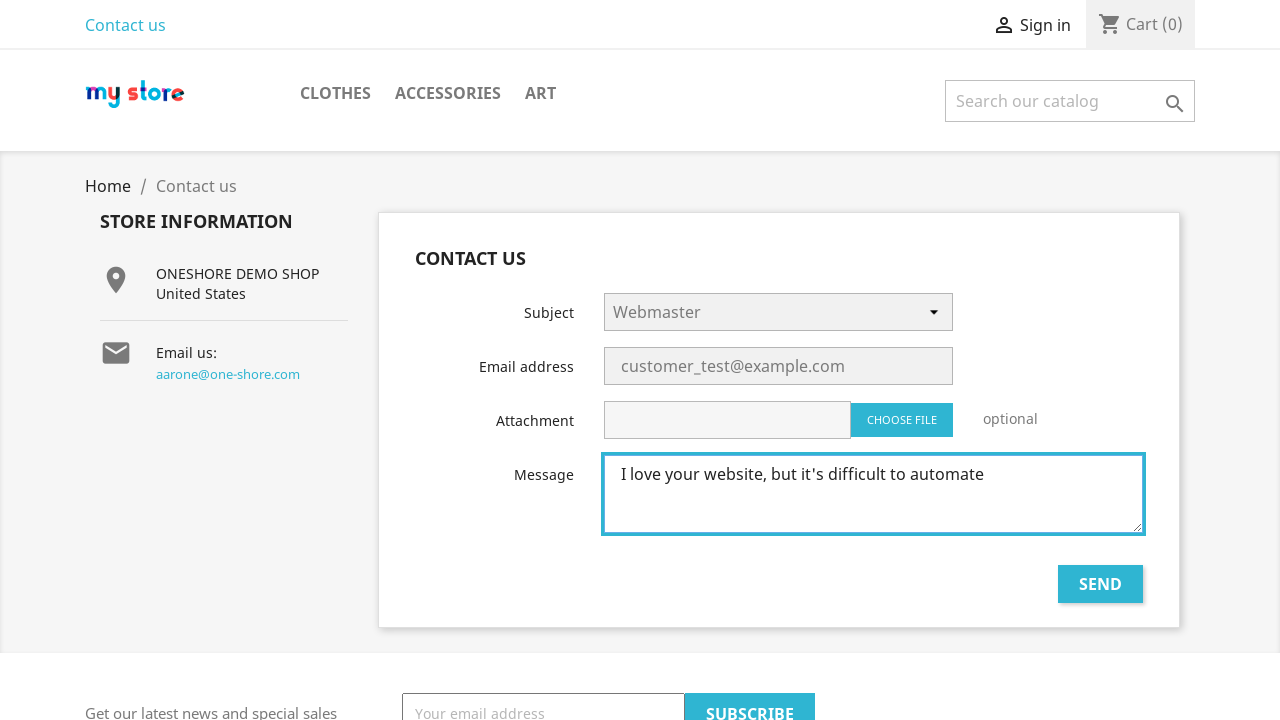

Clicked Send button to submit contact form at (1100, 584) on input[type='submit'][value='Send']
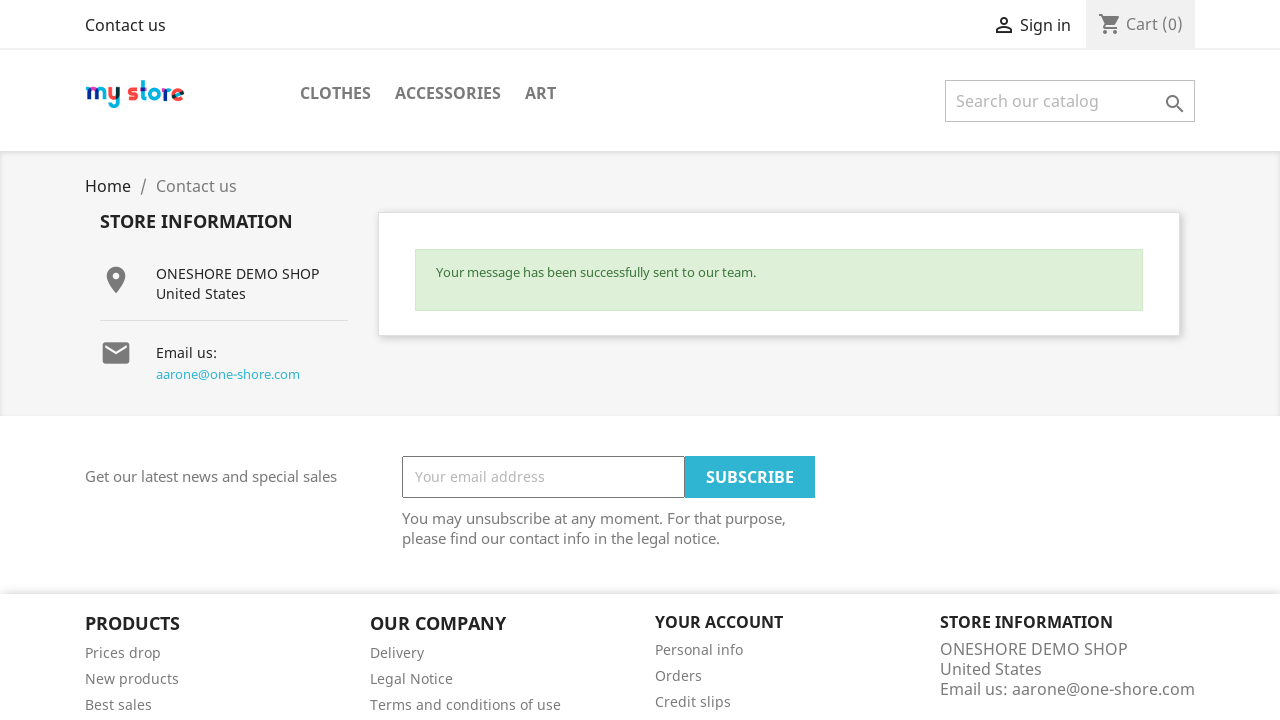

Alert message appeared after form submission
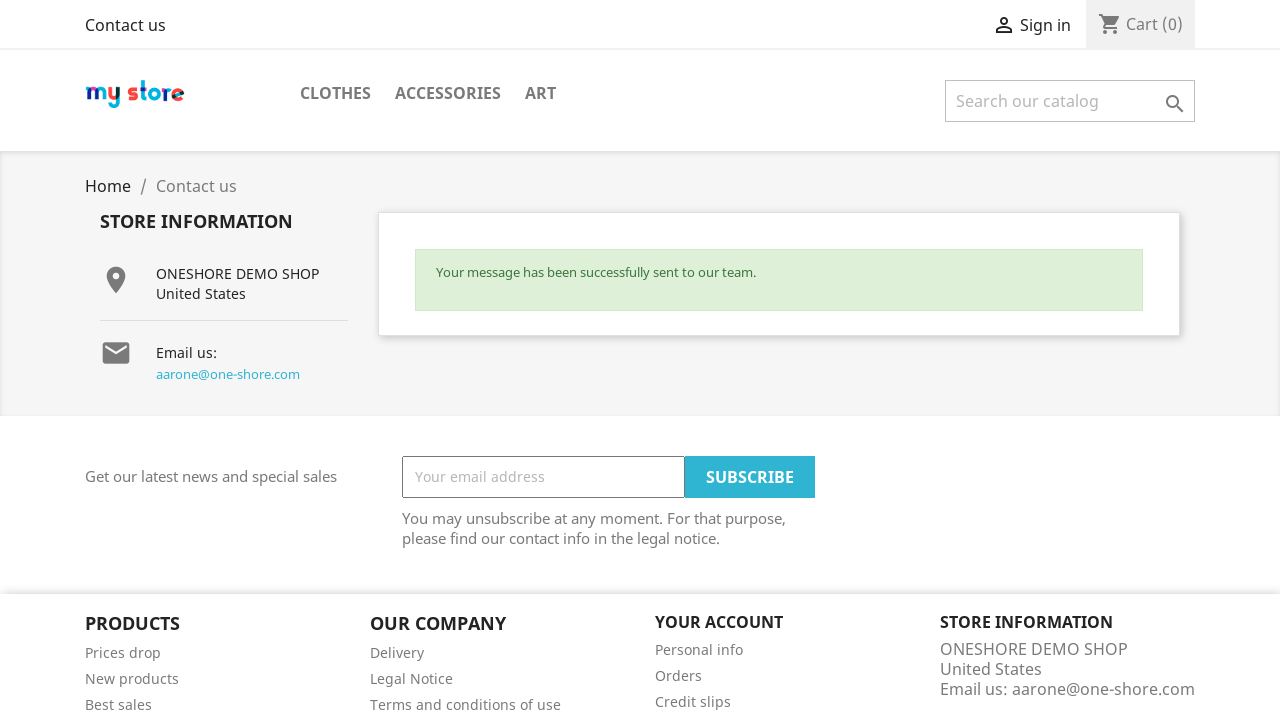

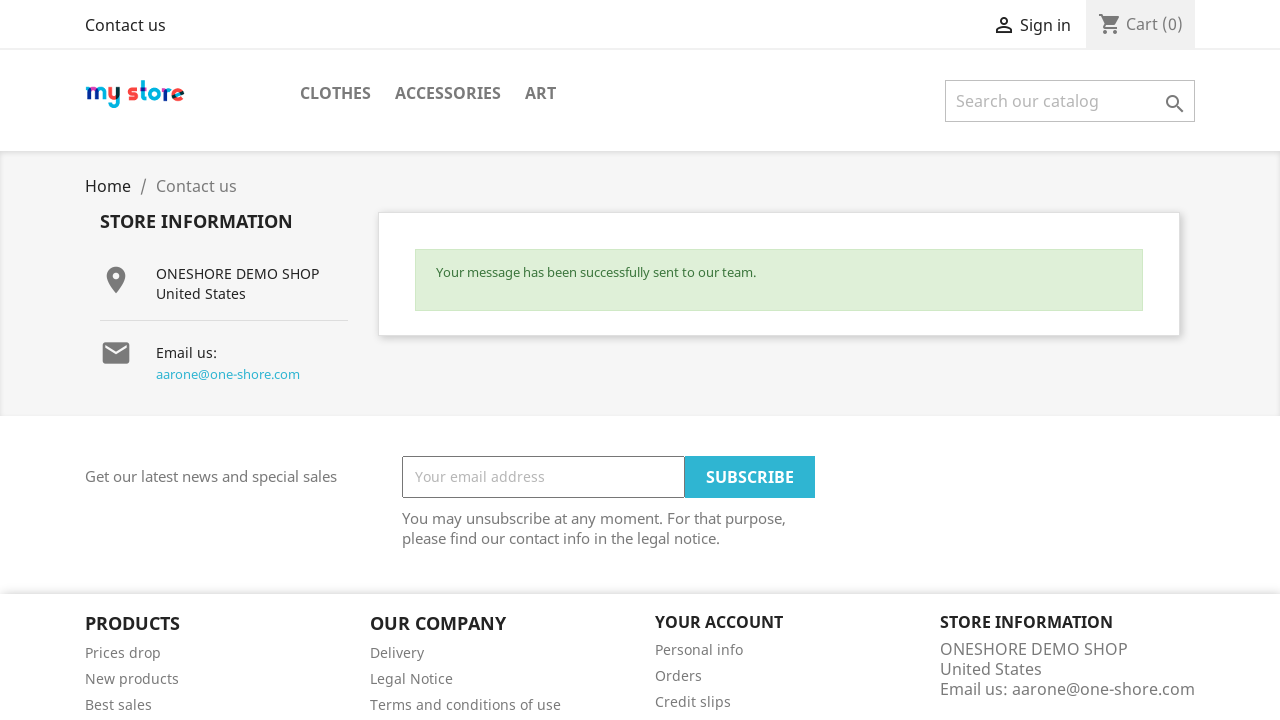